Clicks a link with calculated text, then fills out a form with personal information and submits

Starting URL: http://suninjuly.github.io/find_link_text

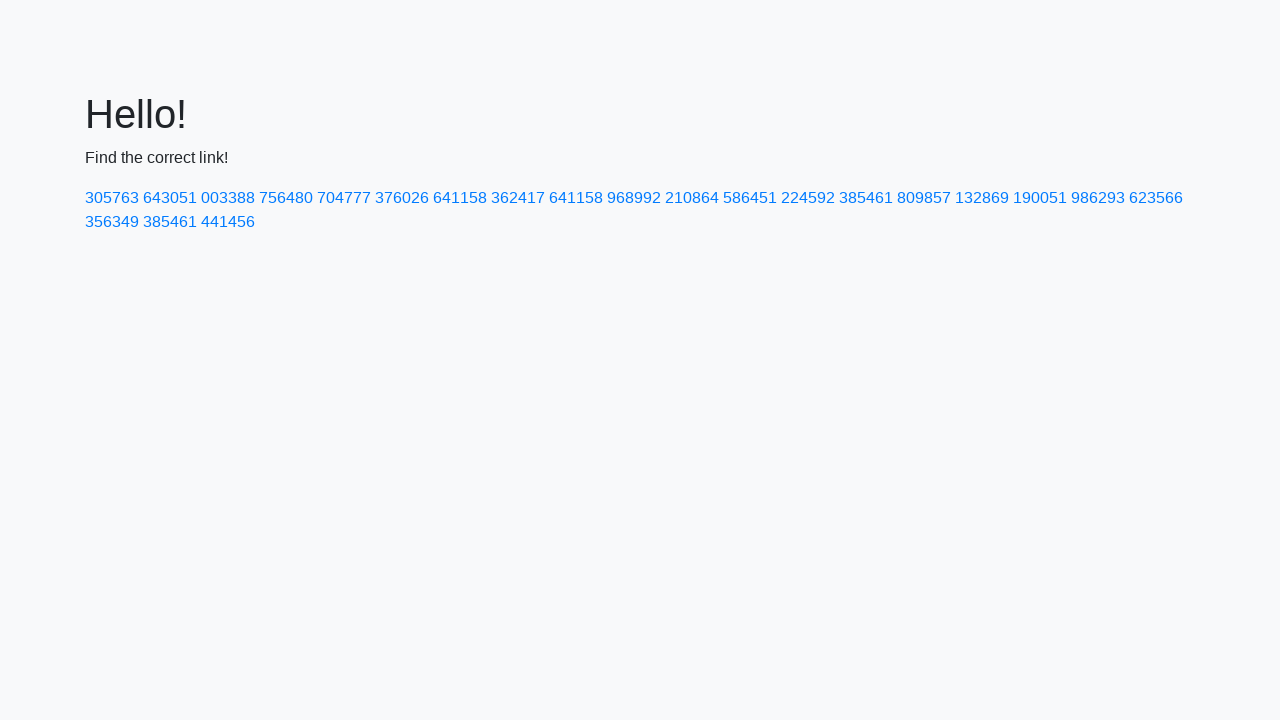

Clicked link with calculated text '224592' at (808, 198) on text=224592
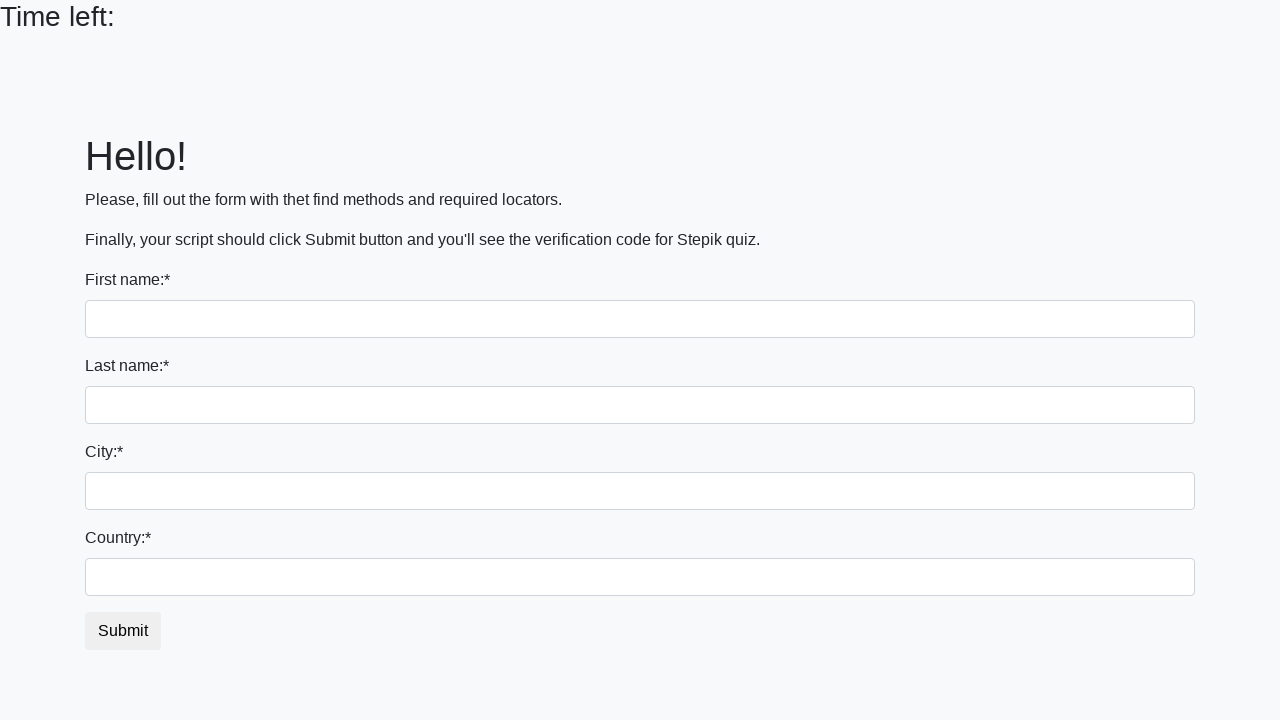

Filled first name field with 'Ivan' on input
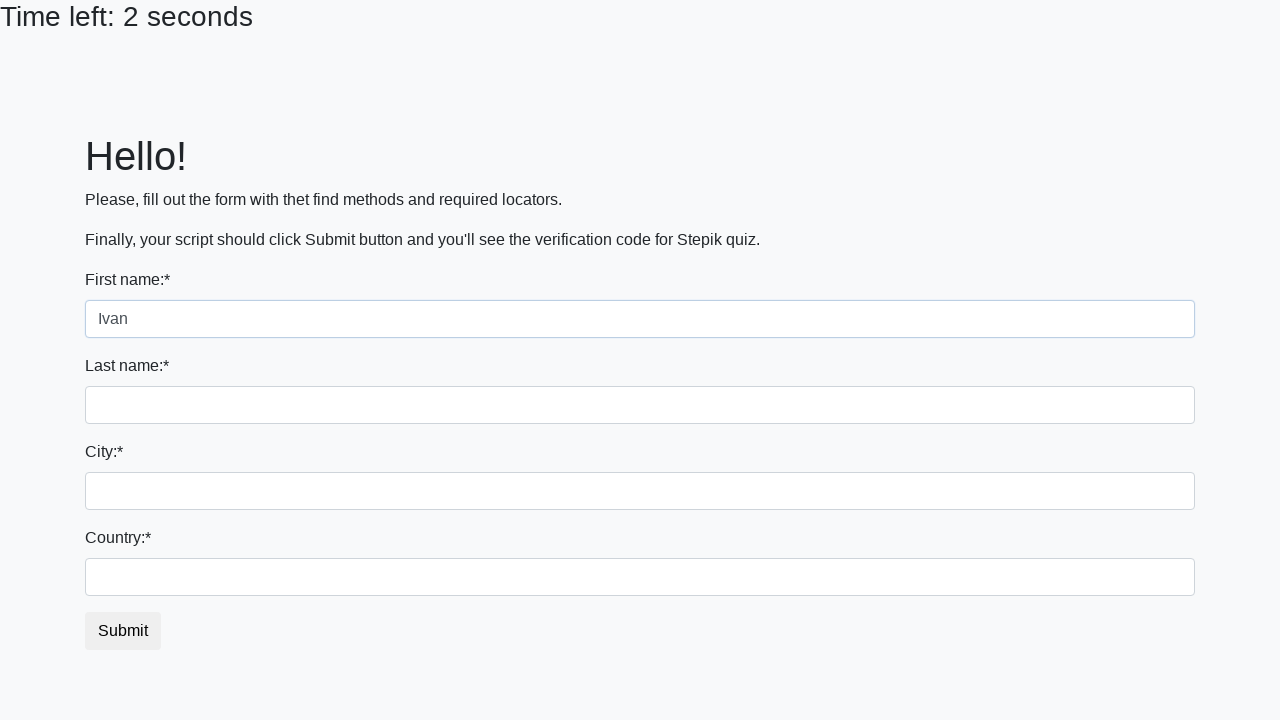

Filled last name field with 'Petrov' on input[name='last_name']
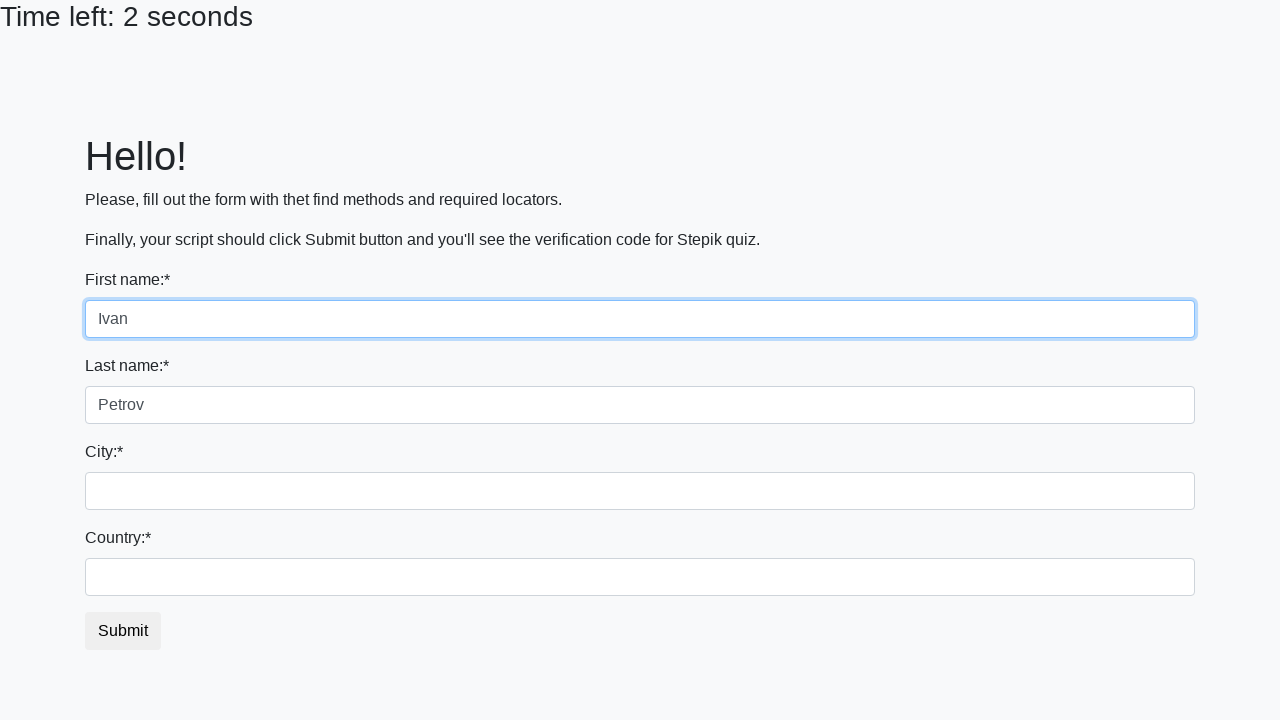

Filled city field with 'Smolensk' on .city
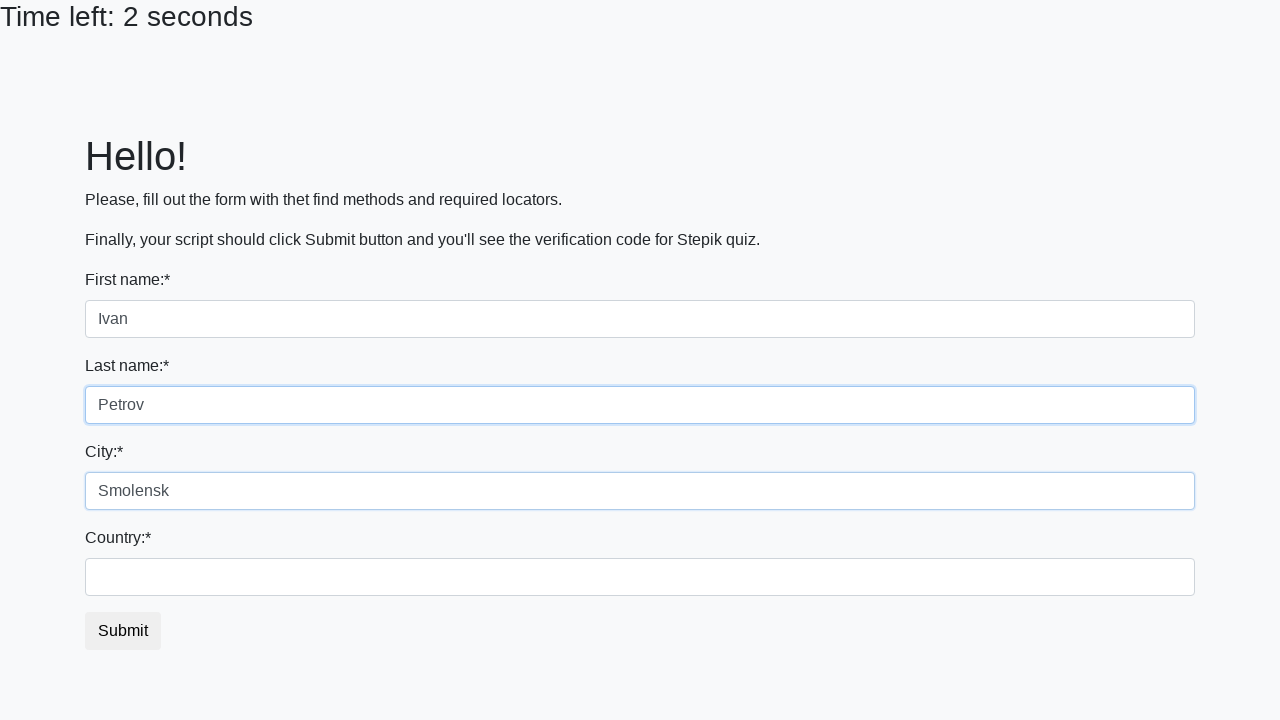

Filled country field with 'Russia' on #country
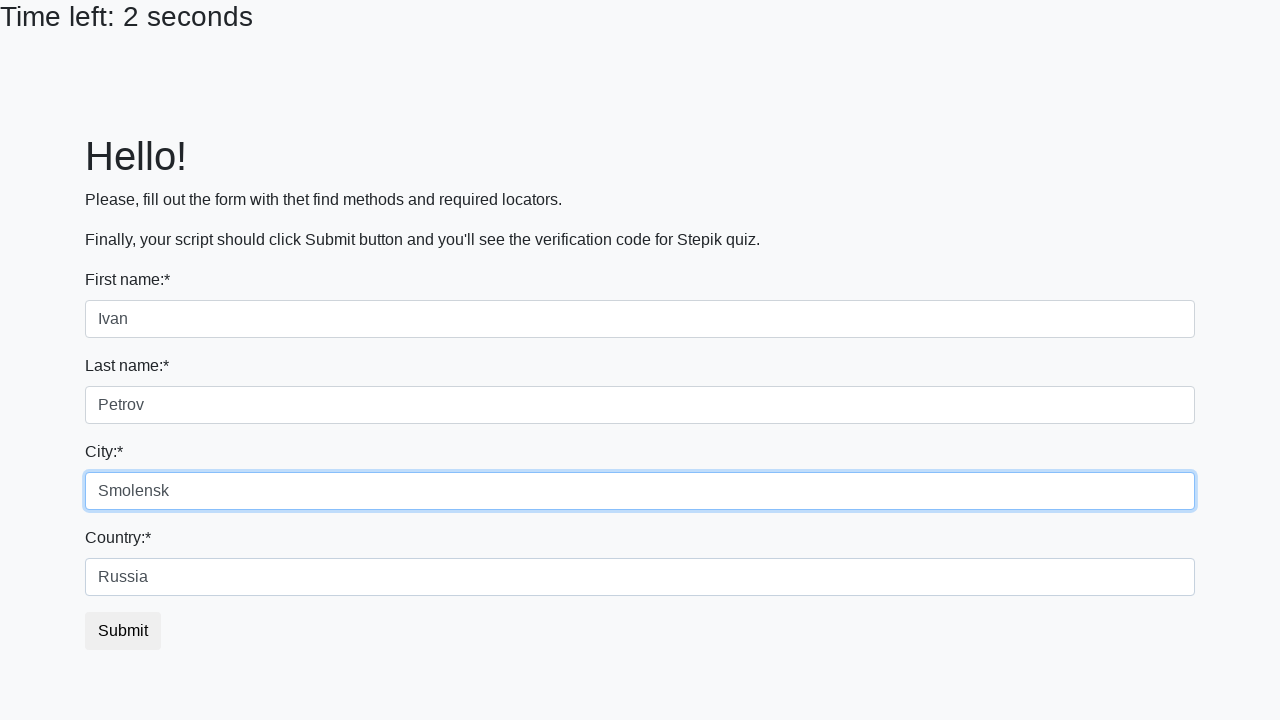

Clicked submit button to submit the form at (123, 631) on button
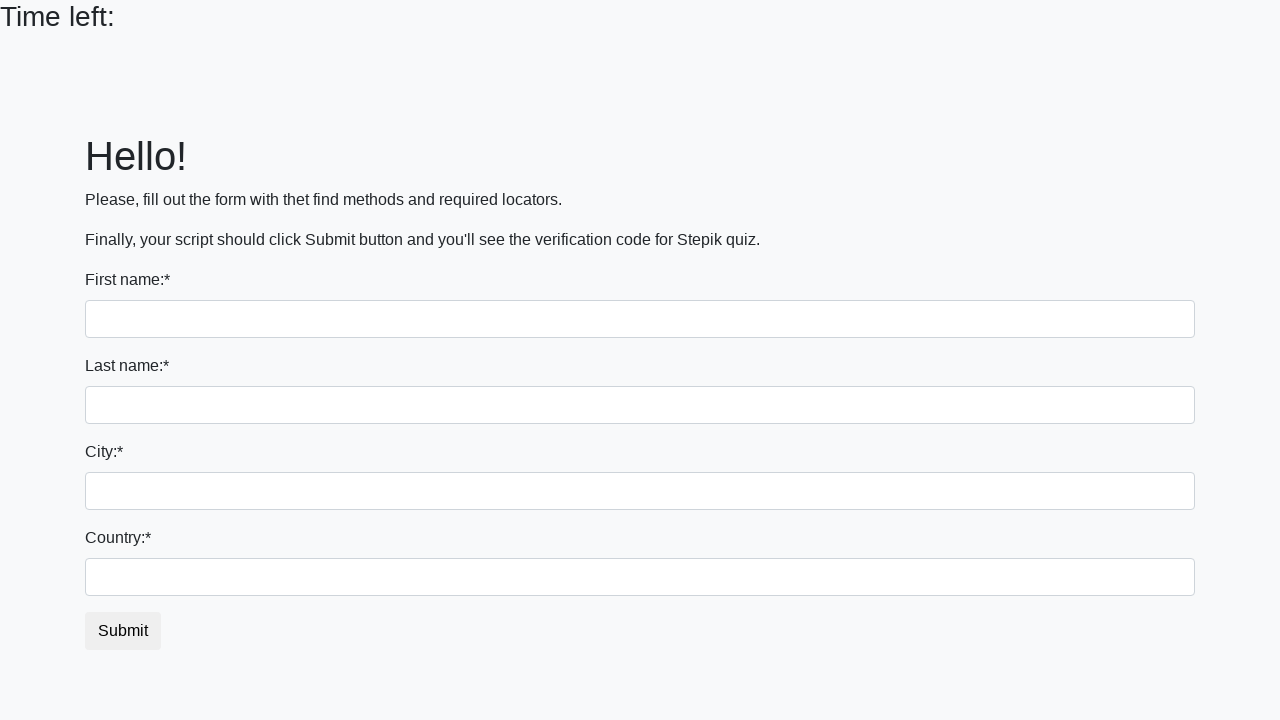

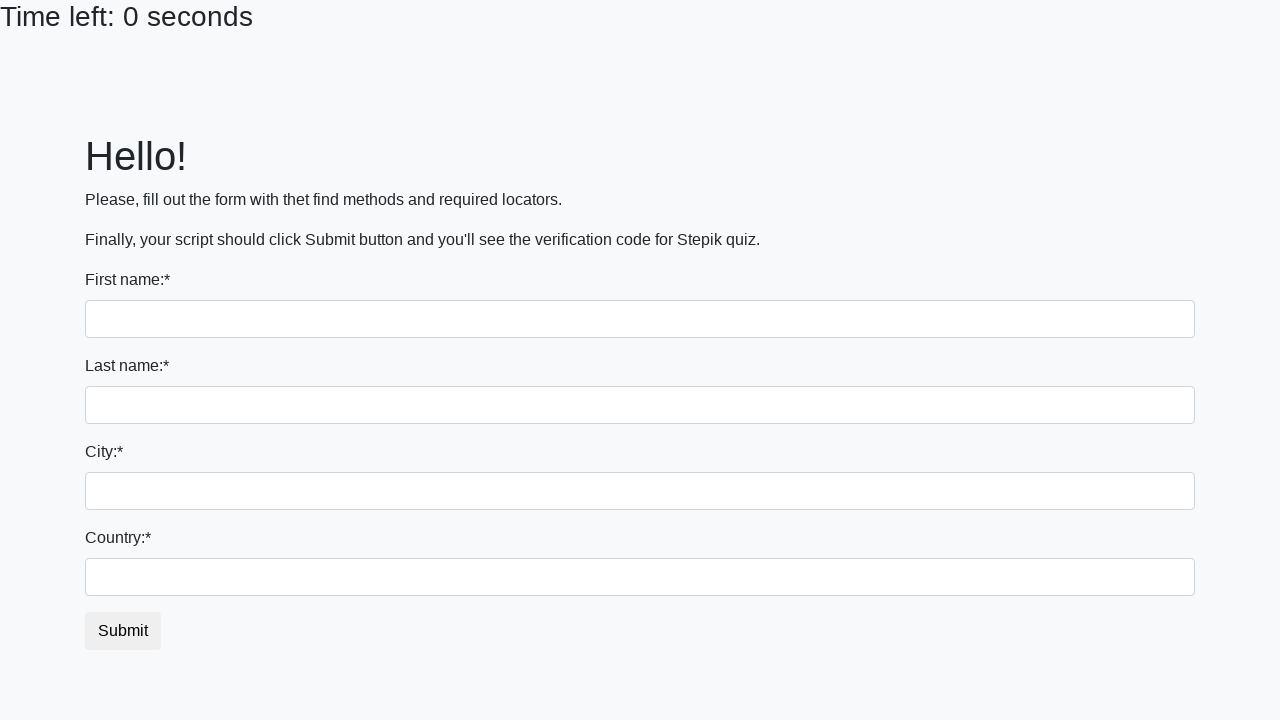